Tests dropdown selection functionality on W3Schools try-it editor by selecting options using different methods (visible text, value, and index)

Starting URL: https://www.w3schools.com/tags/tryit.asp?filename=tryhtml_select

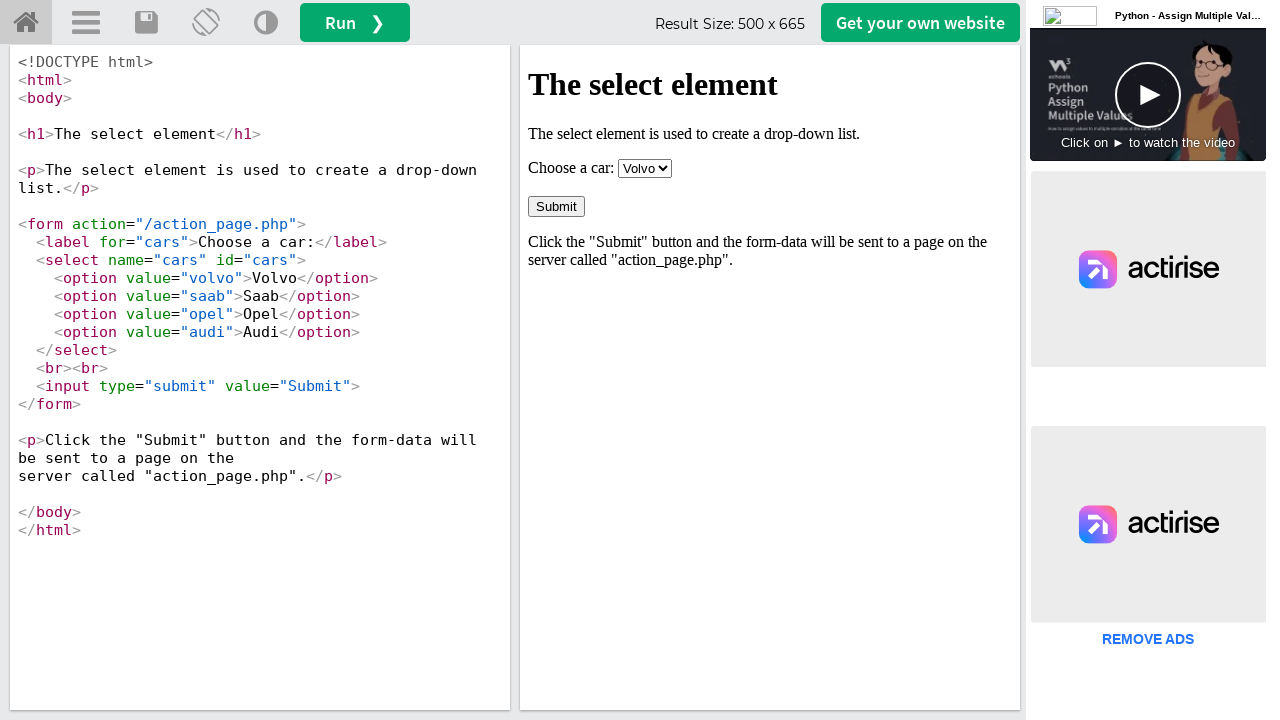

Located the iframe containing the dropdown element
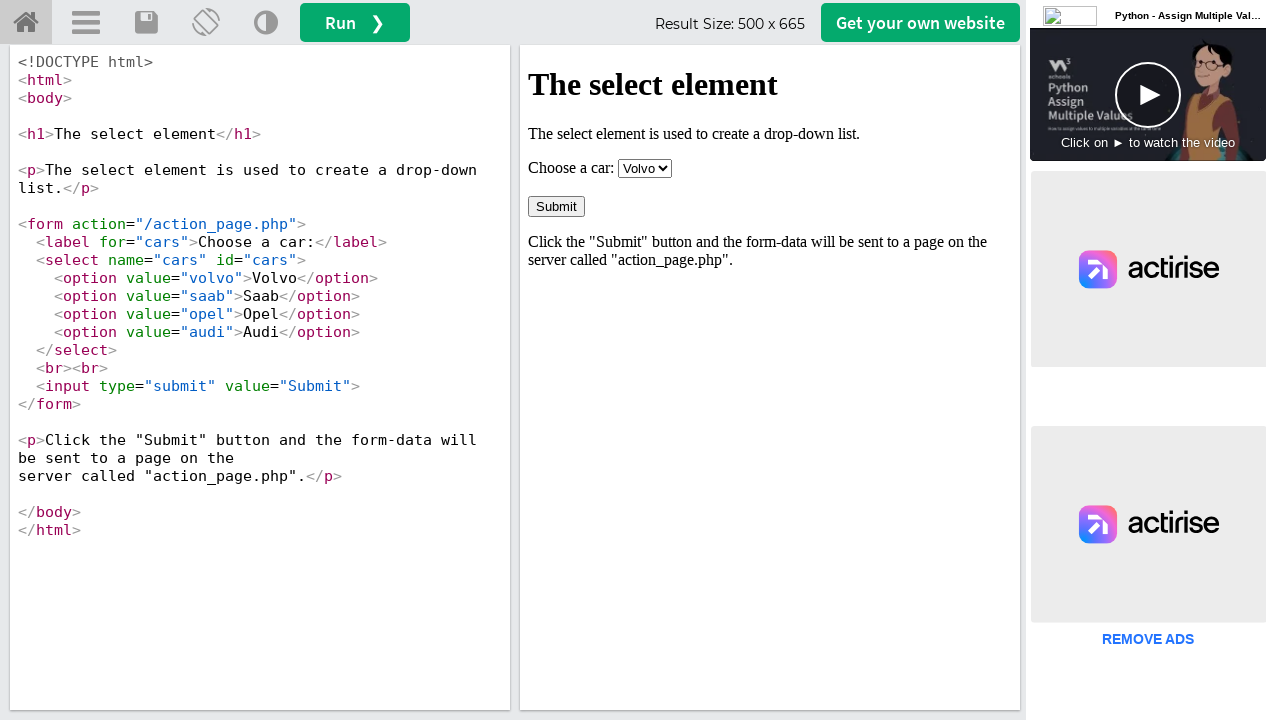

Selected 'Saab' from dropdown using visible text on iframe#iframeResult >> nth=0 >> internal:control=enter-frame >> select#cars
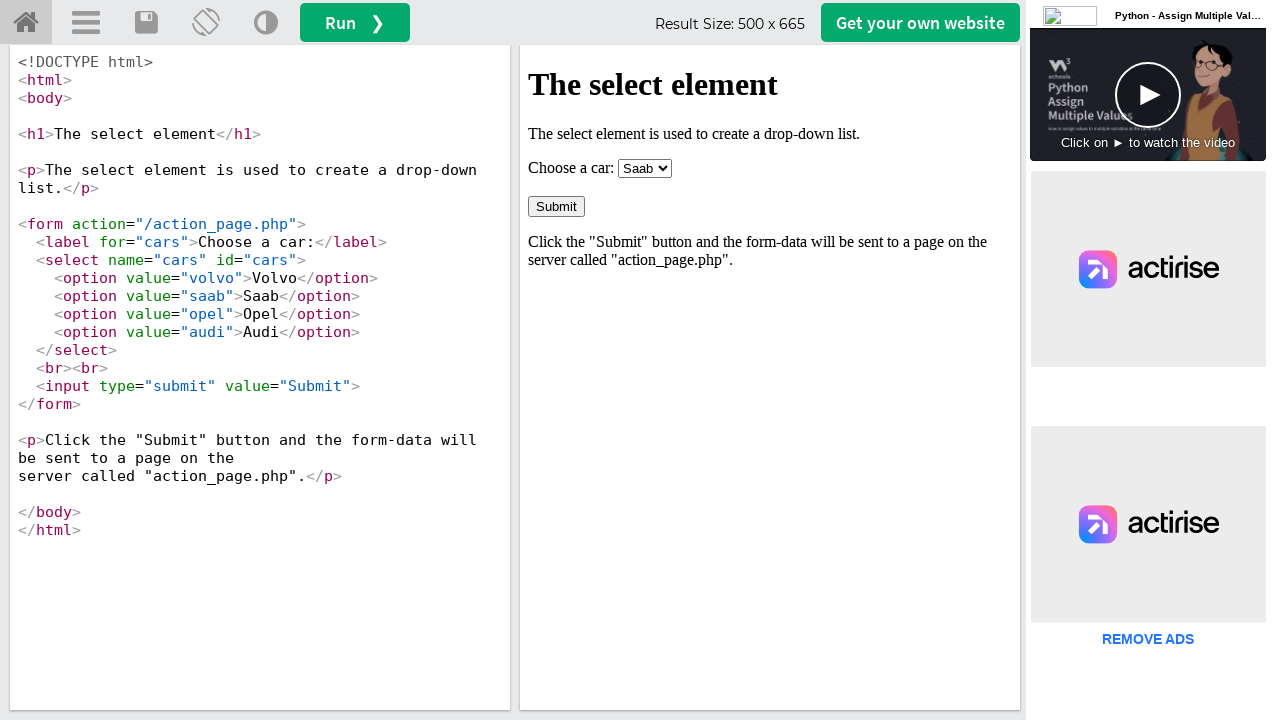

Selected dropdown option using value attribute 'saab' on iframe#iframeResult >> nth=0 >> internal:control=enter-frame >> select#cars
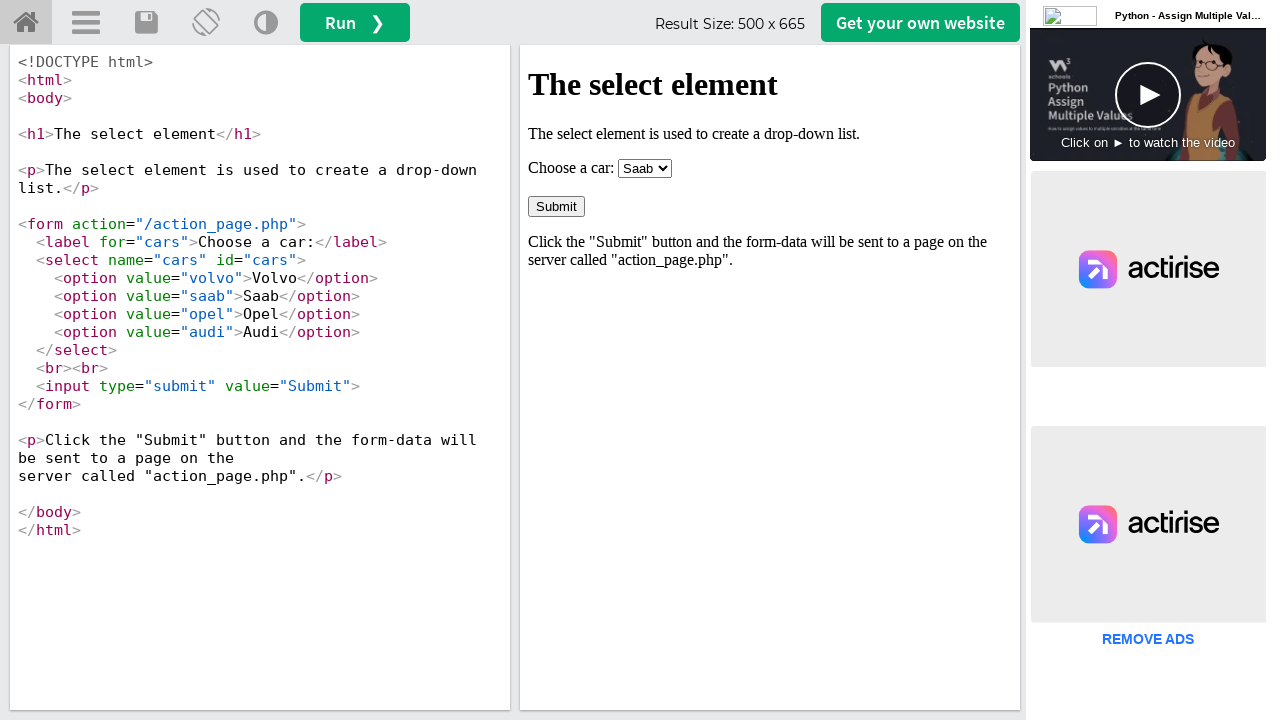

Selected option at index 3 (Audi) from dropdown on iframe#iframeResult >> nth=0 >> internal:control=enter-frame >> select#cars
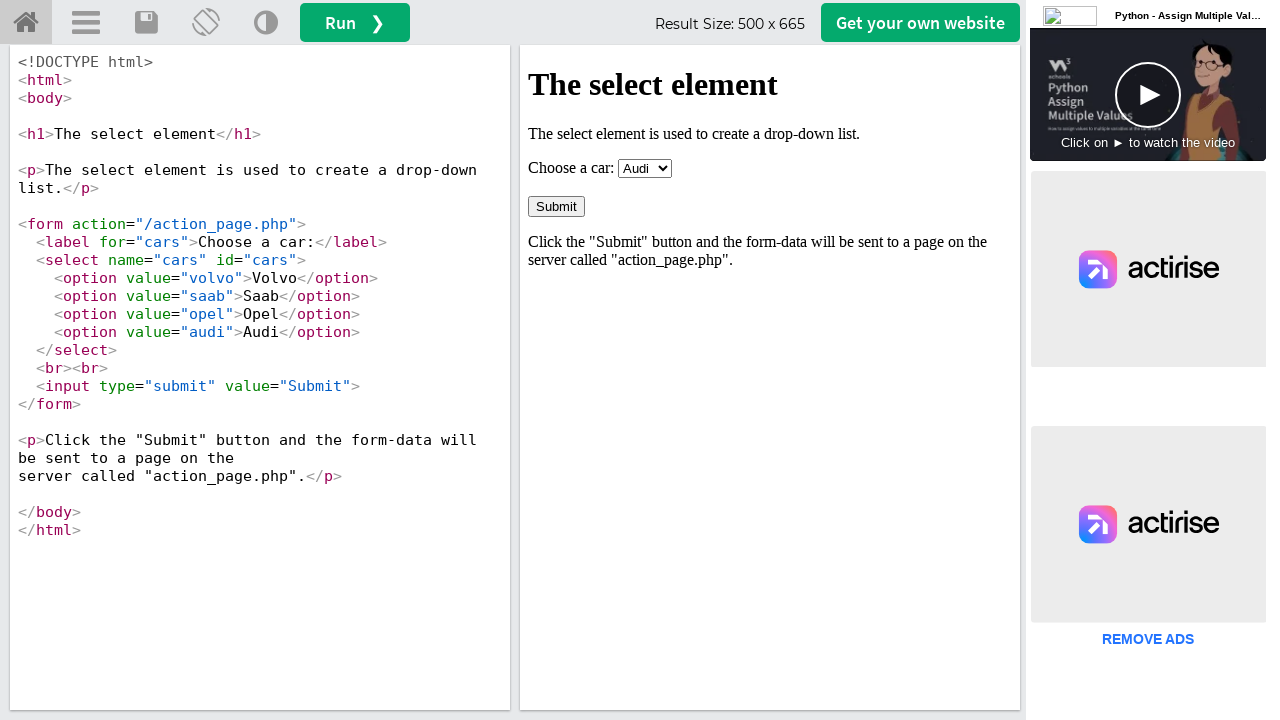

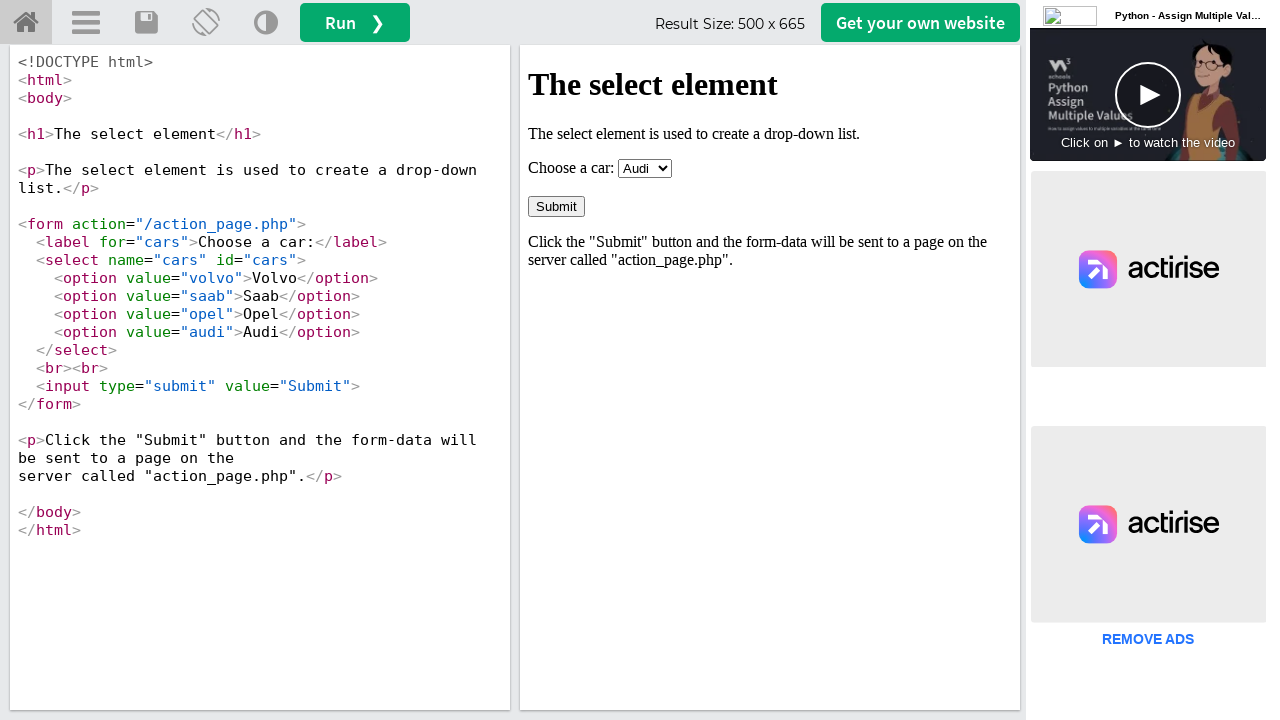